Tests dropdown selection functionality by selecting options using different methods (by index and by value)

Starting URL: https://seleniumbase.io/demo_page

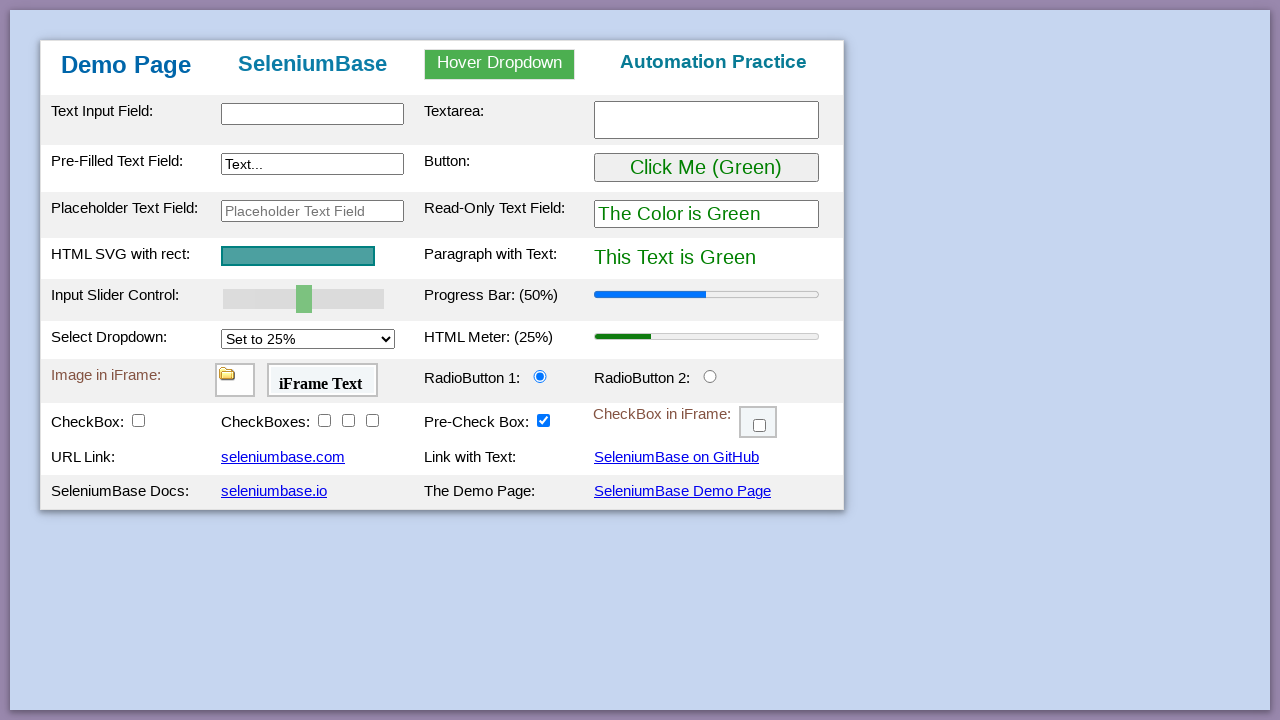

Selected dropdown option by index (3rd option) on //*[@id="mySelect"]
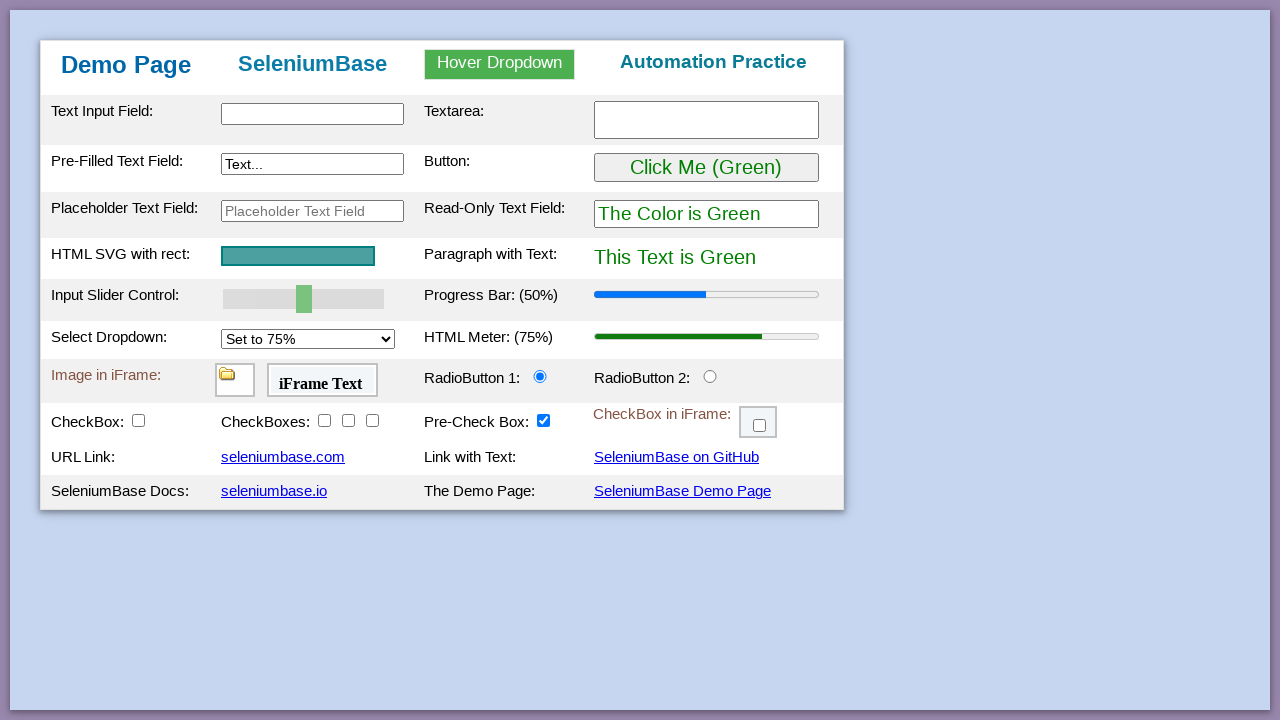

Selected dropdown option by value '100%' on //*[@id="mySelect"]
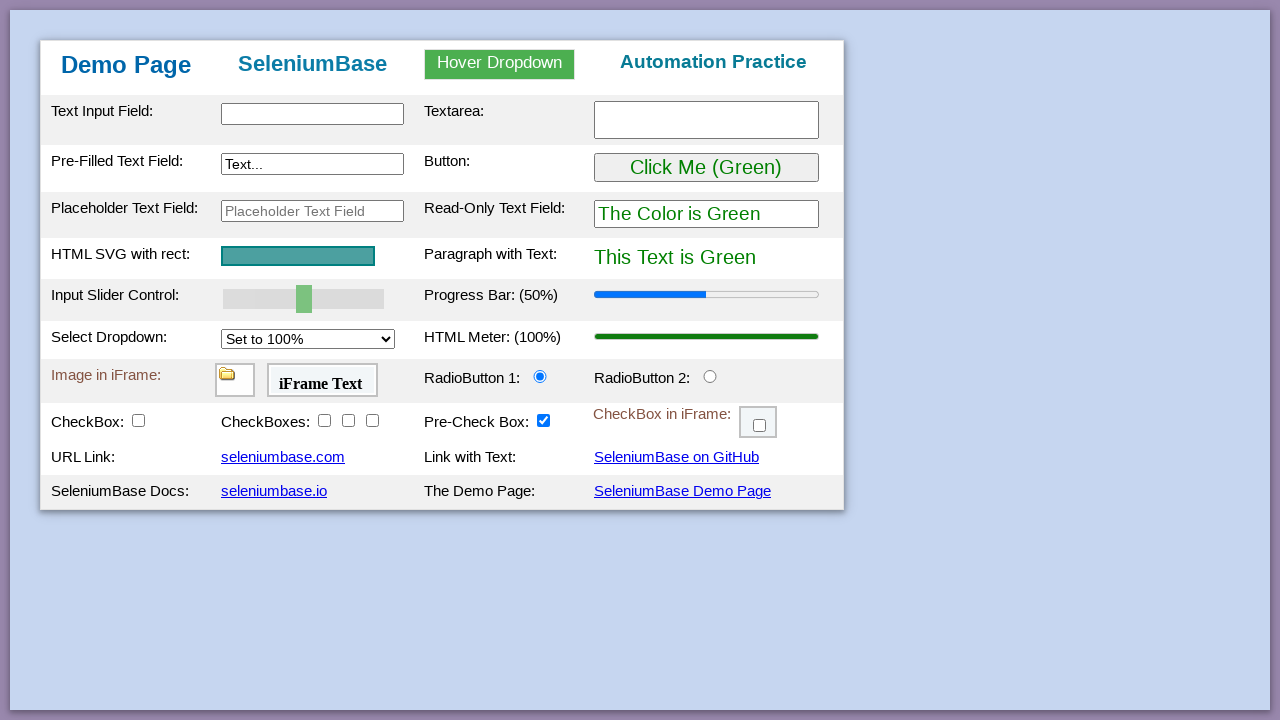

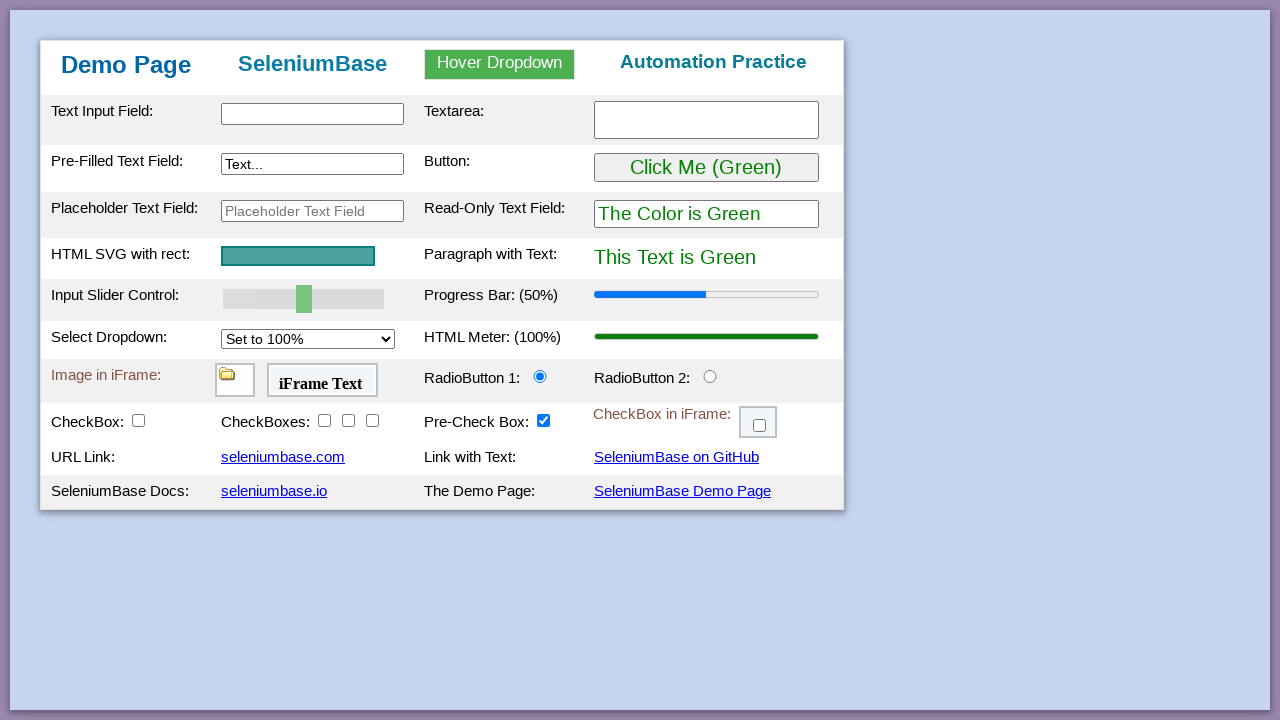